Tests navigation by clicking the A/B Testing link, verifying the page title, navigating back to the home page, and verifying the home page title

Starting URL: https://practice.cydeo.com

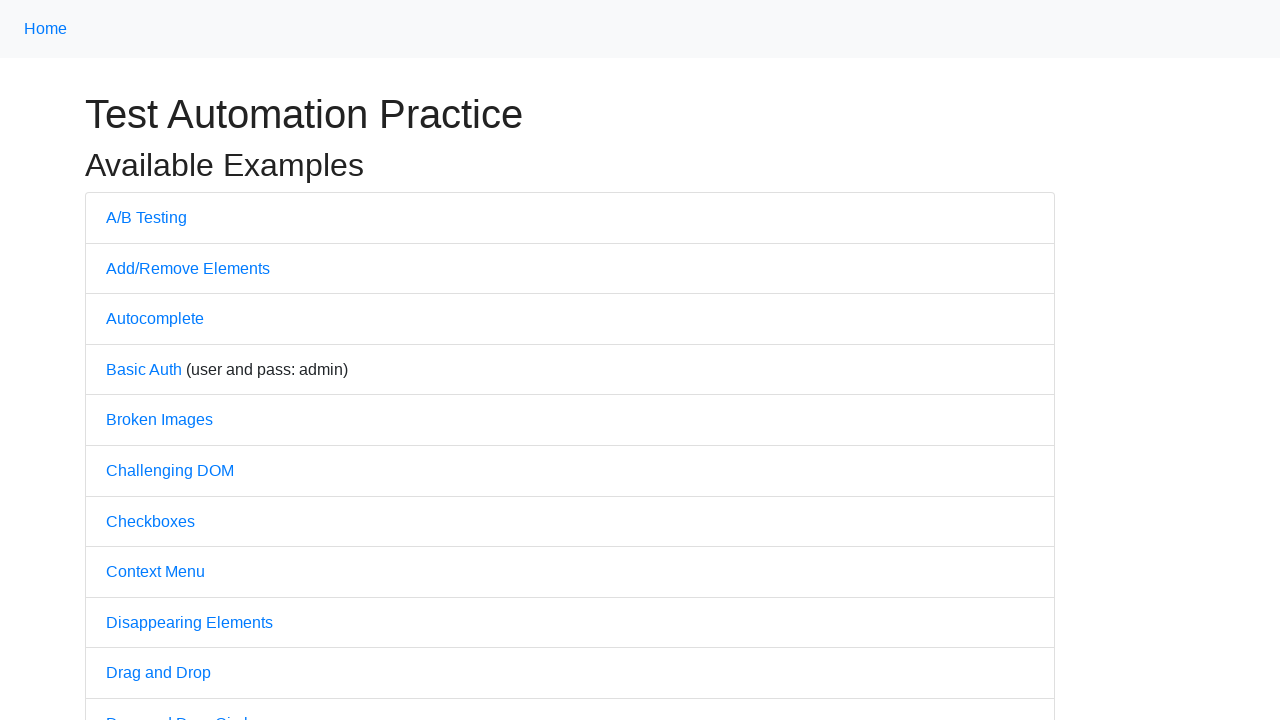

Clicked A/B Testing link at (146, 217) on a:has-text('A/B')
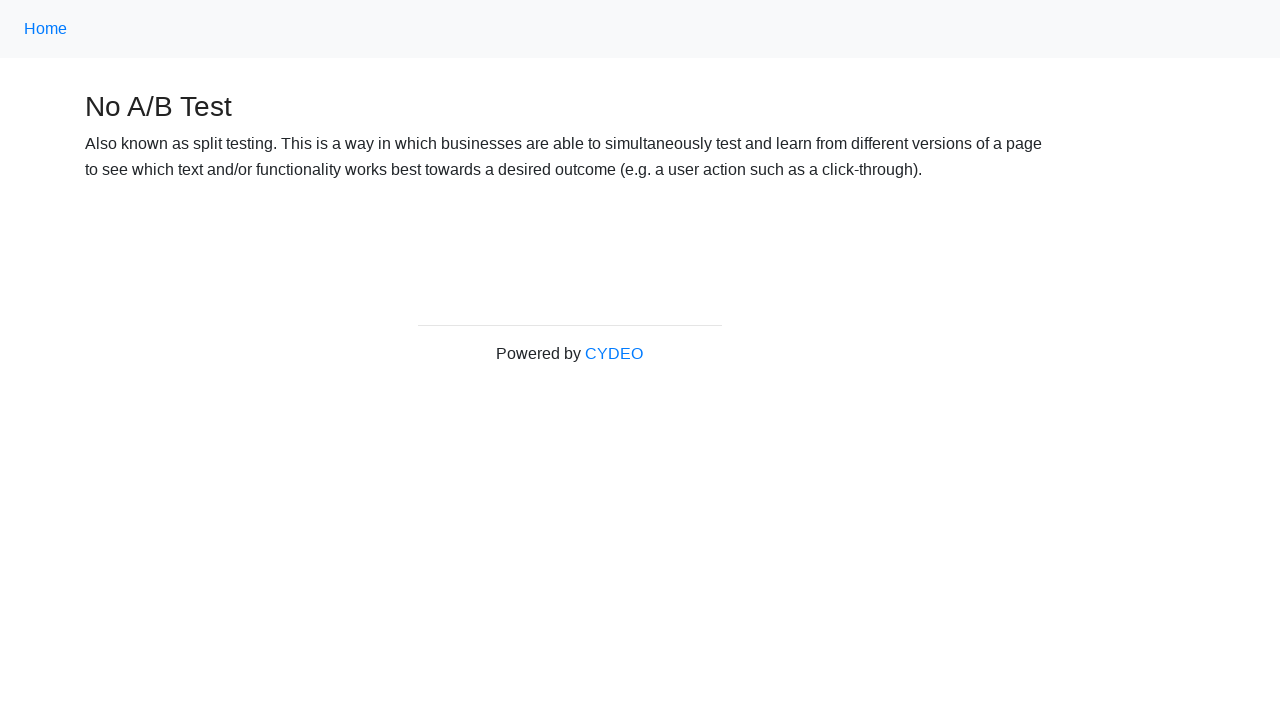

A/B Testing page loaded
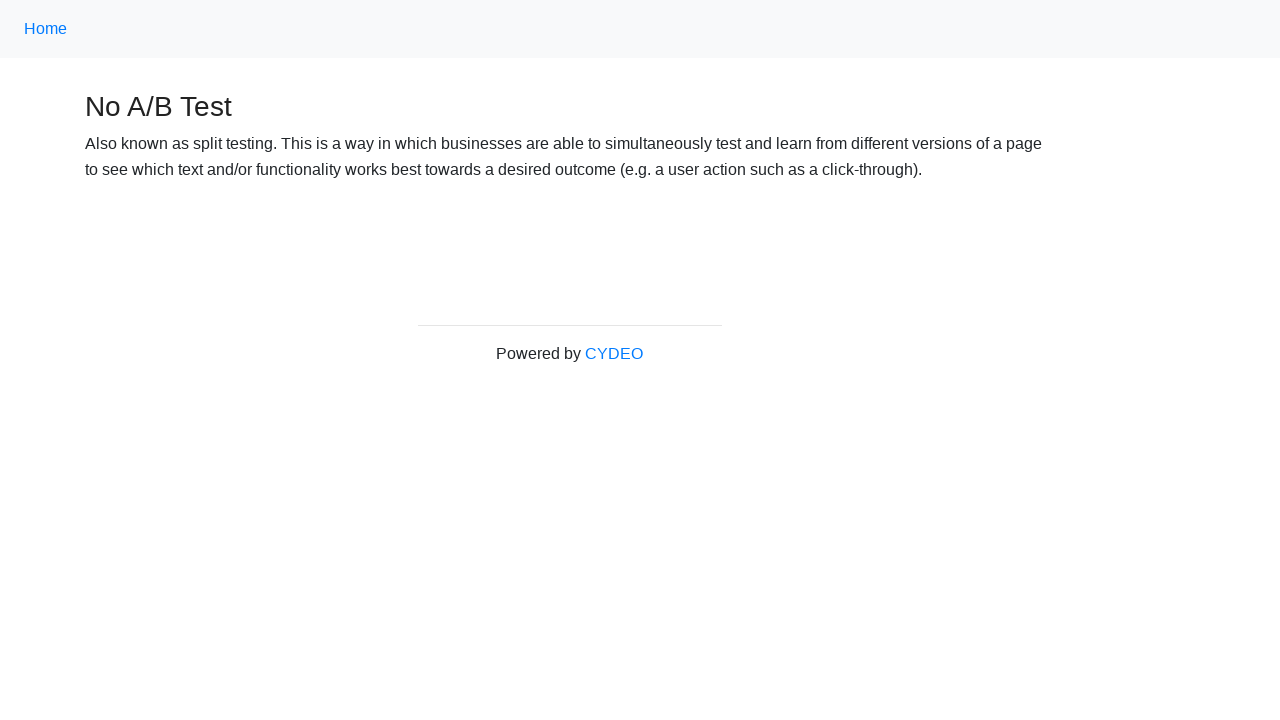

Verified page title is 'No A/B Test'
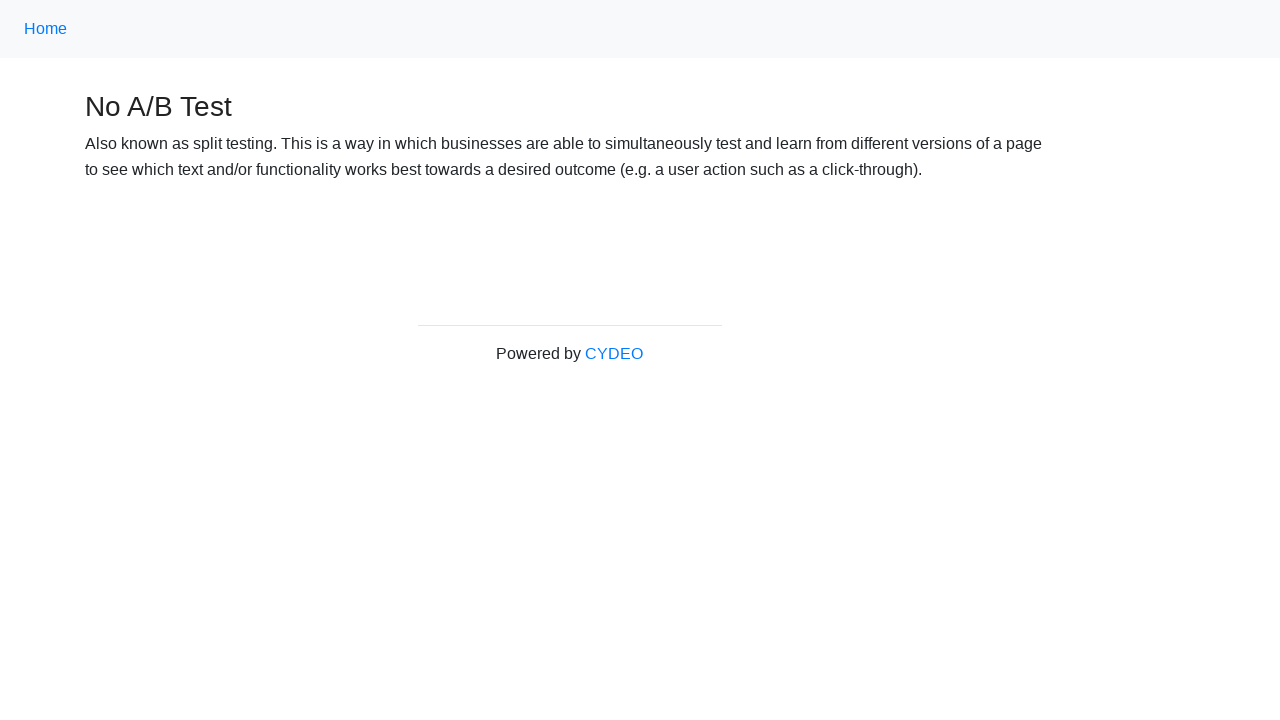

Navigated back to home page
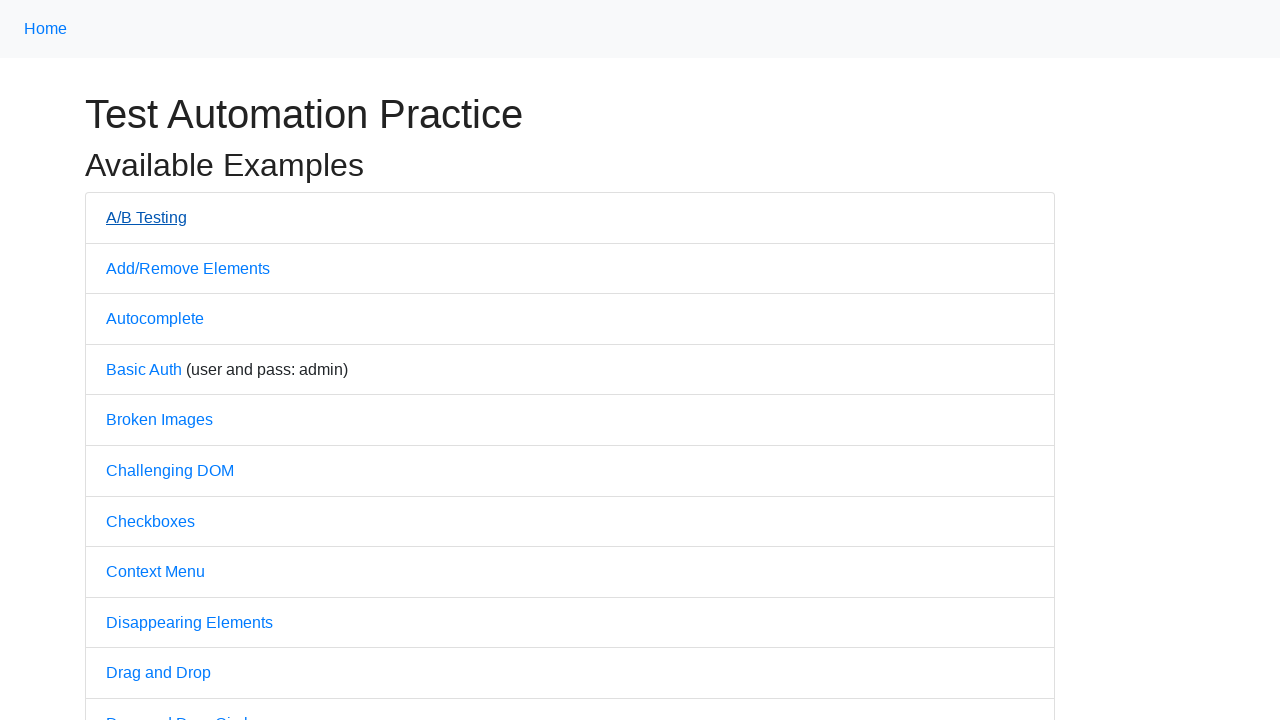

Home page loaded
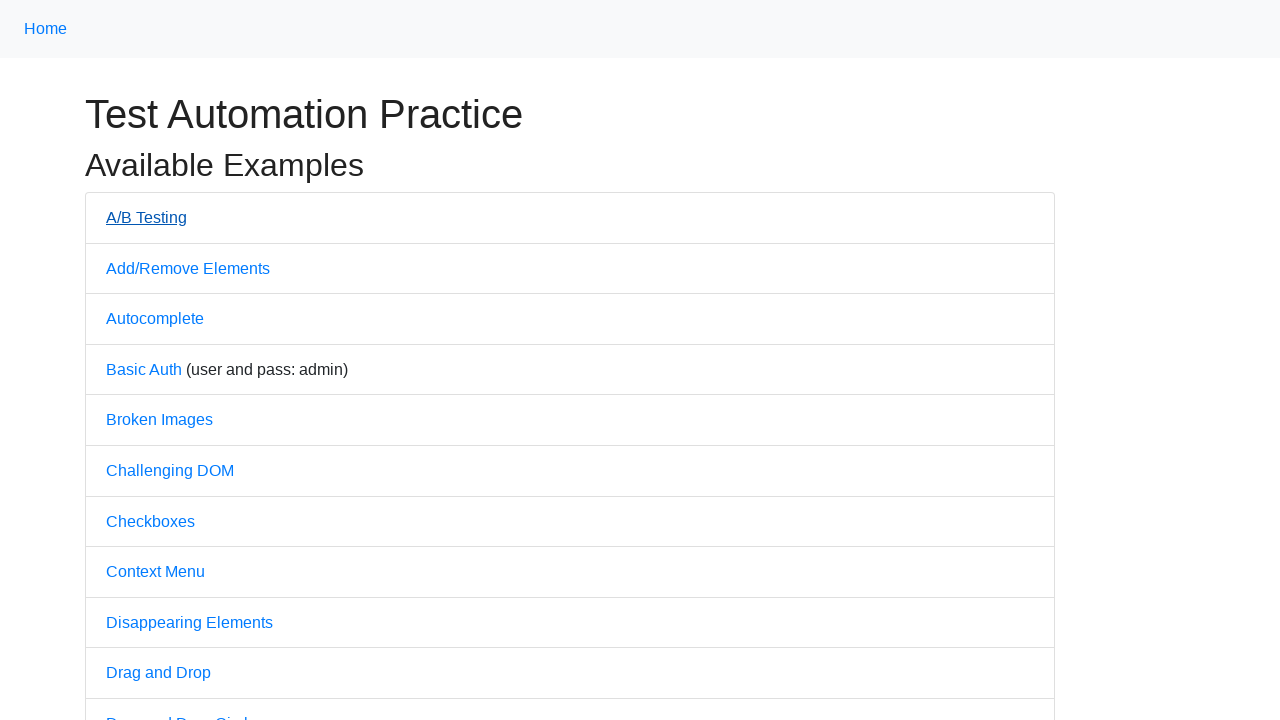

Verified home page title is 'Practice'
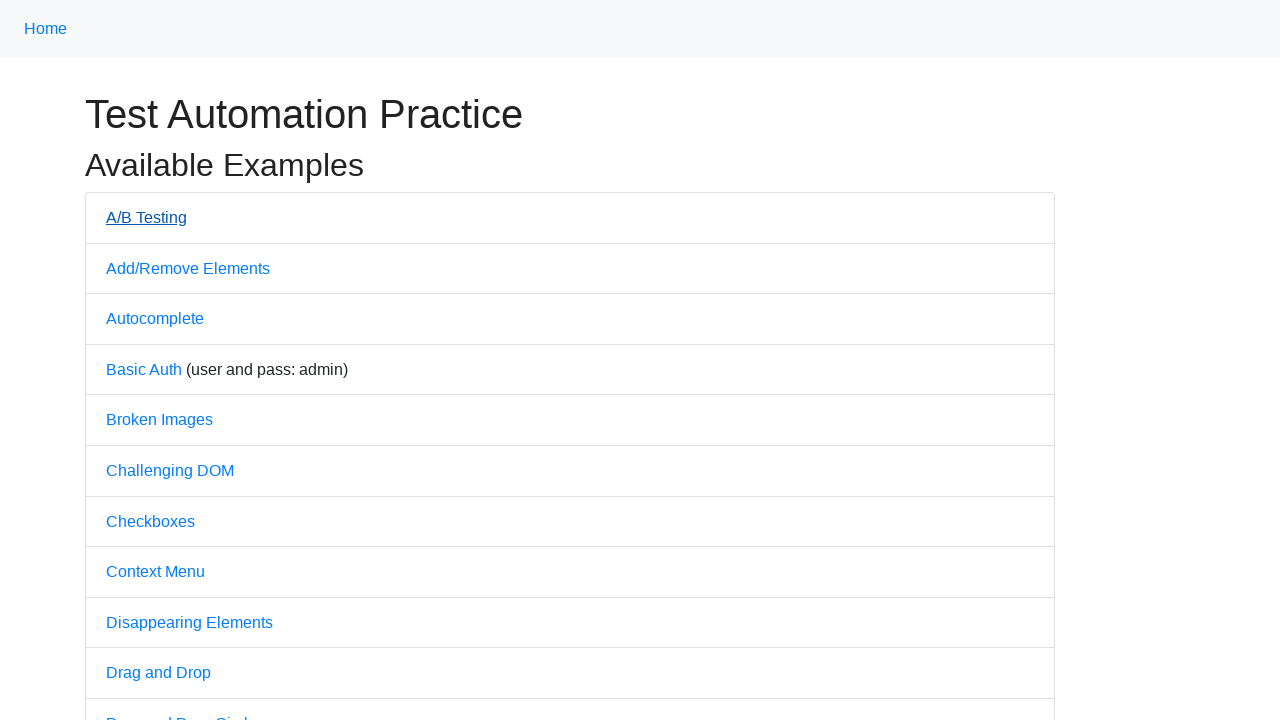

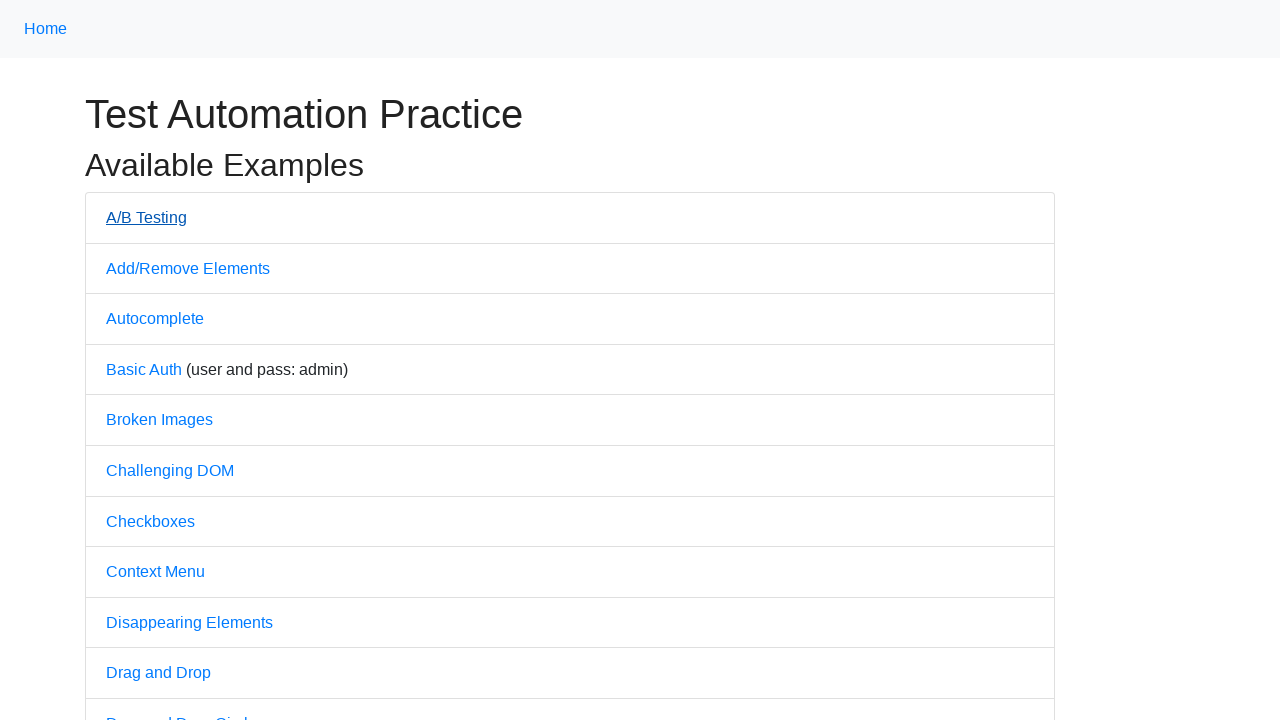